Tests that todos are stored in localStorage with the correct keys (title and completed) by adding a todo and verifying the localStorage structure

Starting URL: https://todomvc.com/examples/typescript-angular/#/

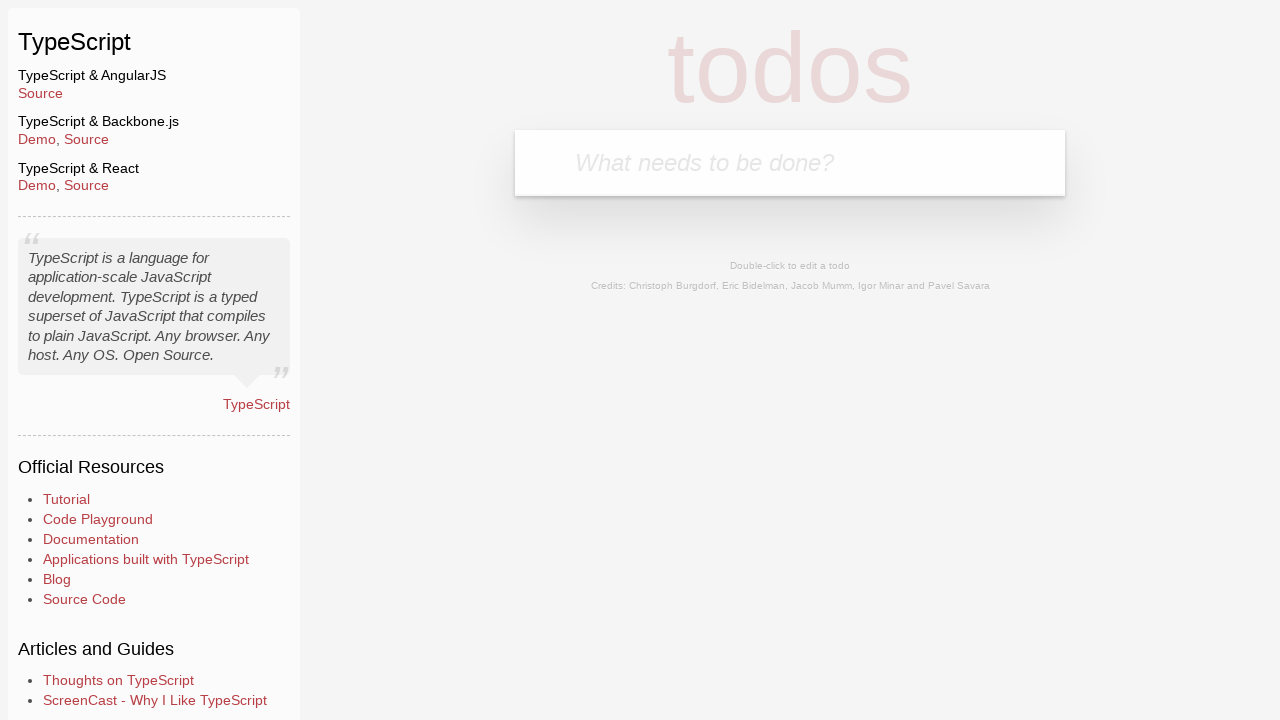

Filled new todo input field with 'Lorem' on .new-todo
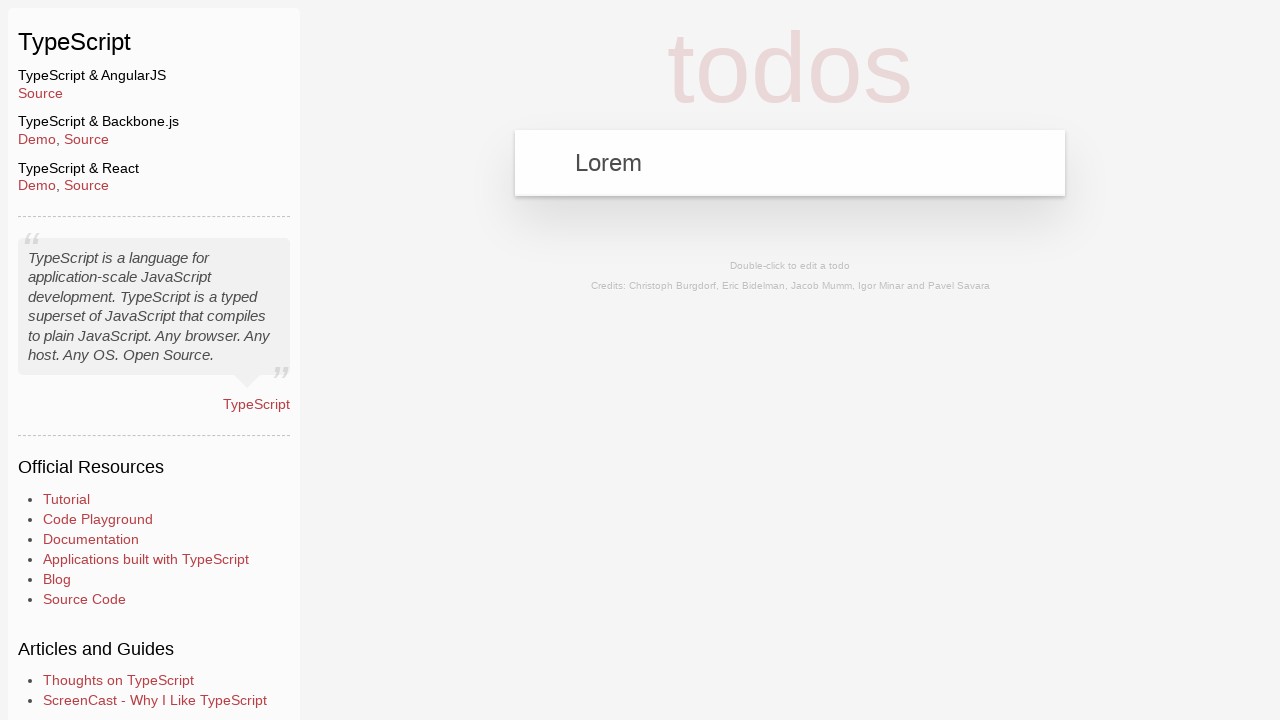

Pressed Enter to create the todo on .new-todo
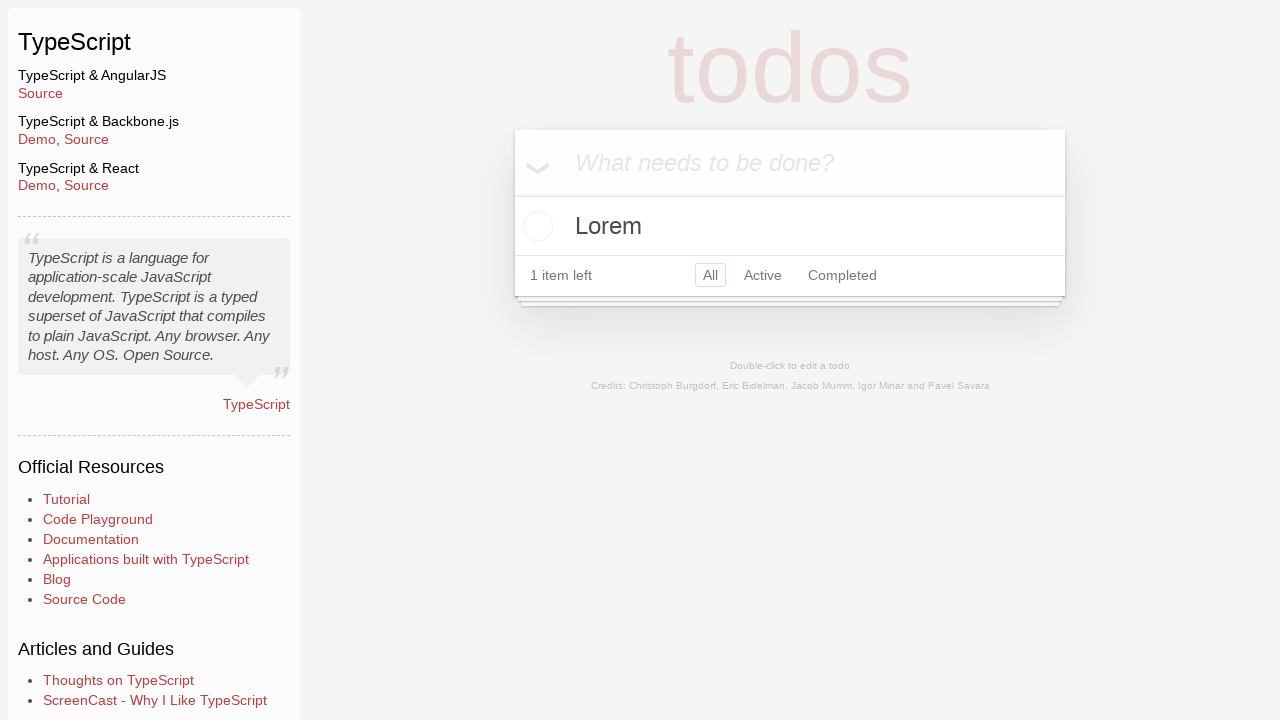

Todo item appeared in the list
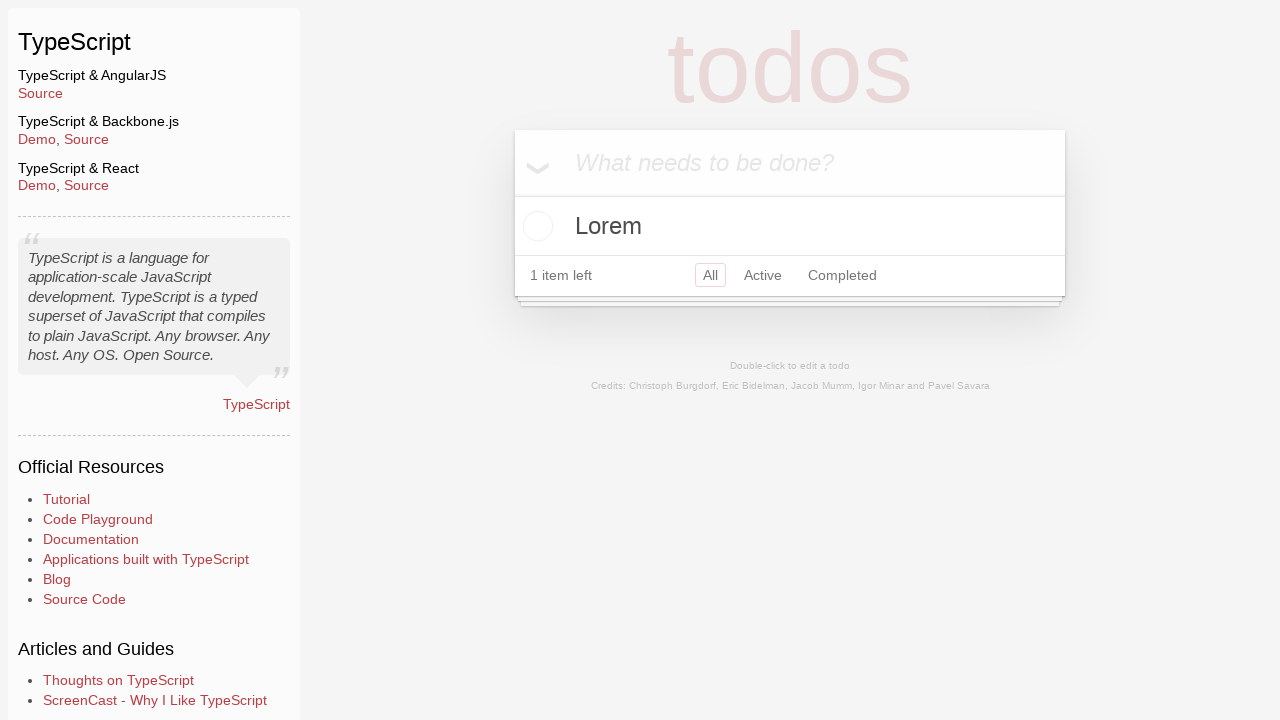

Retrieved todos from localStorage
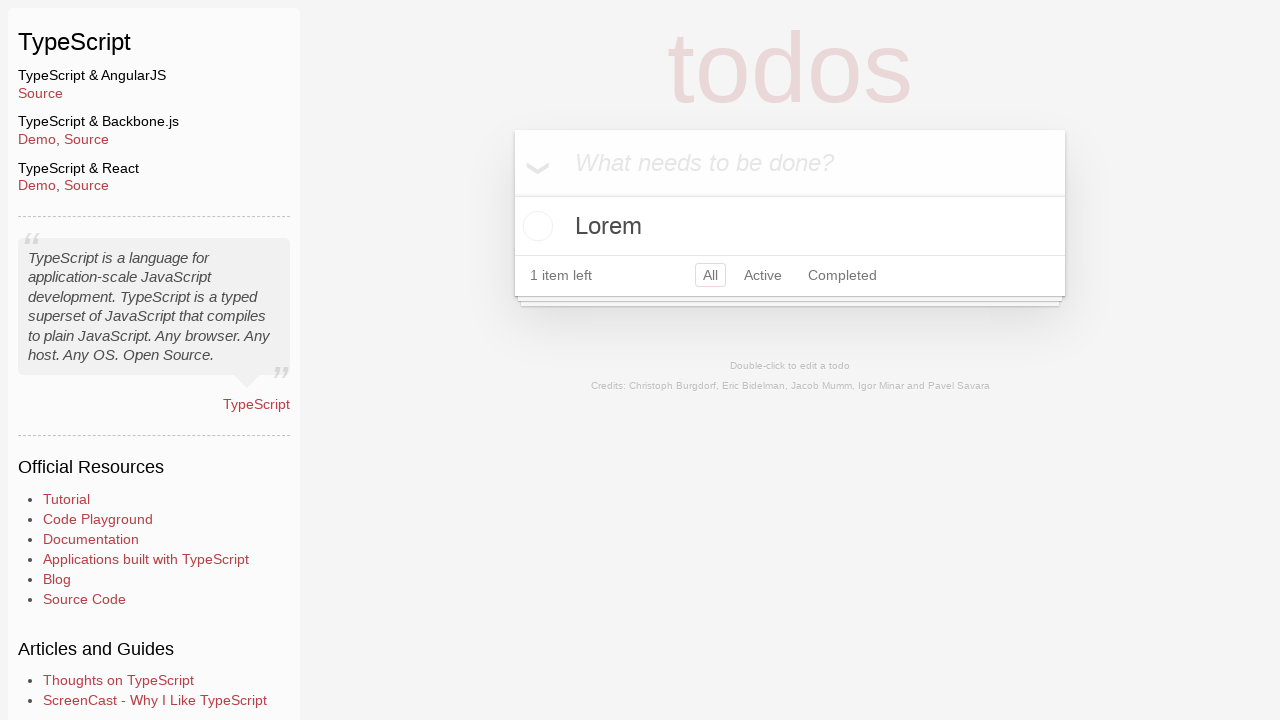

Verified that localStorage contains at least one todo
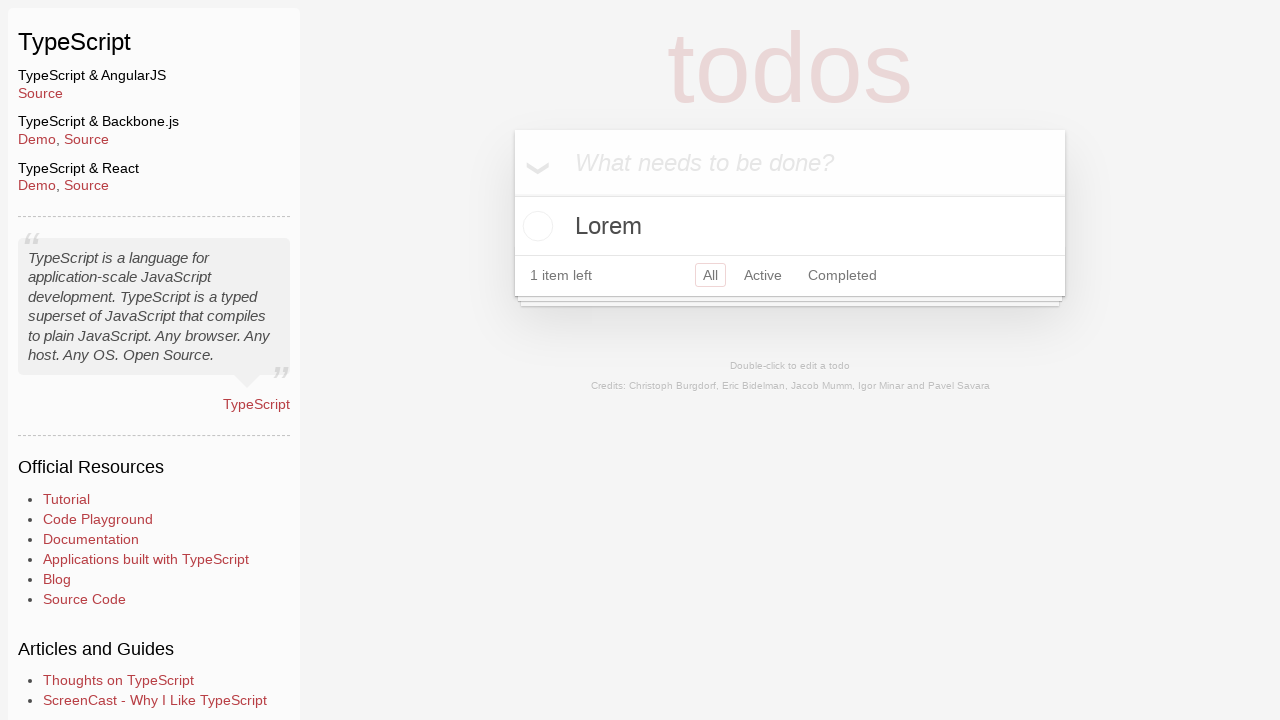

Extracted keys from the first todo object
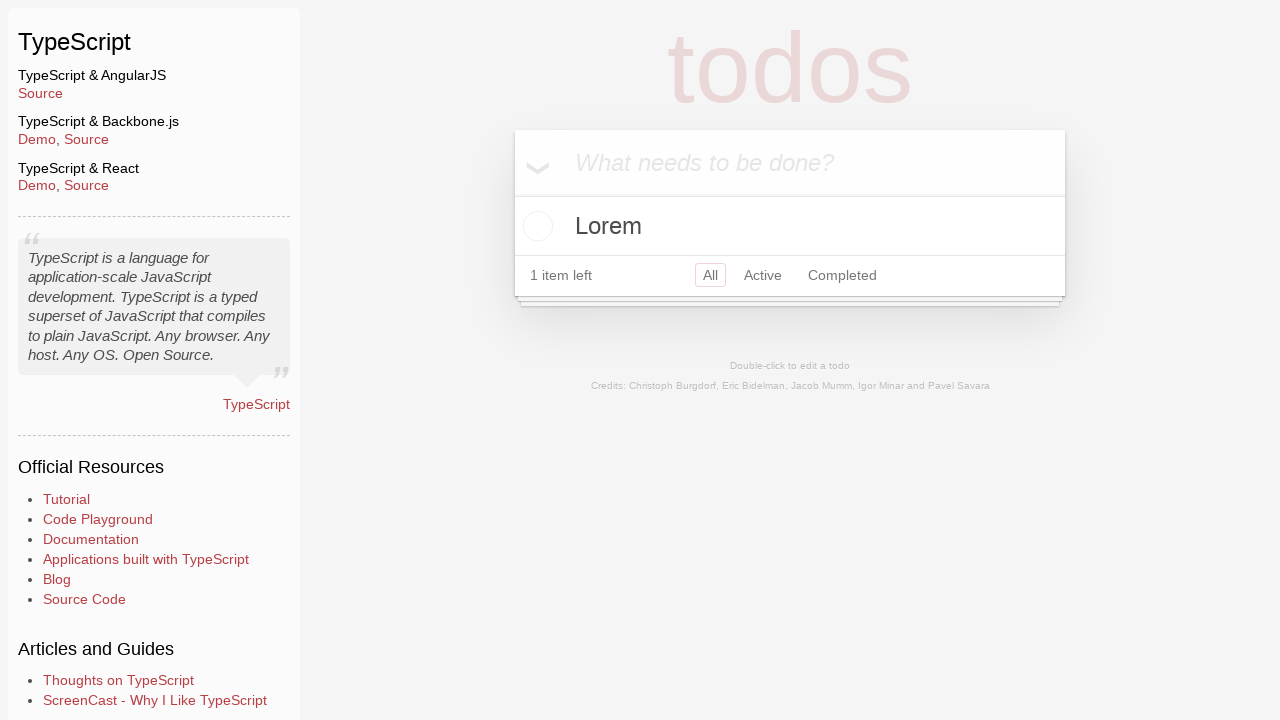

Verified that todo has exactly 2 keys
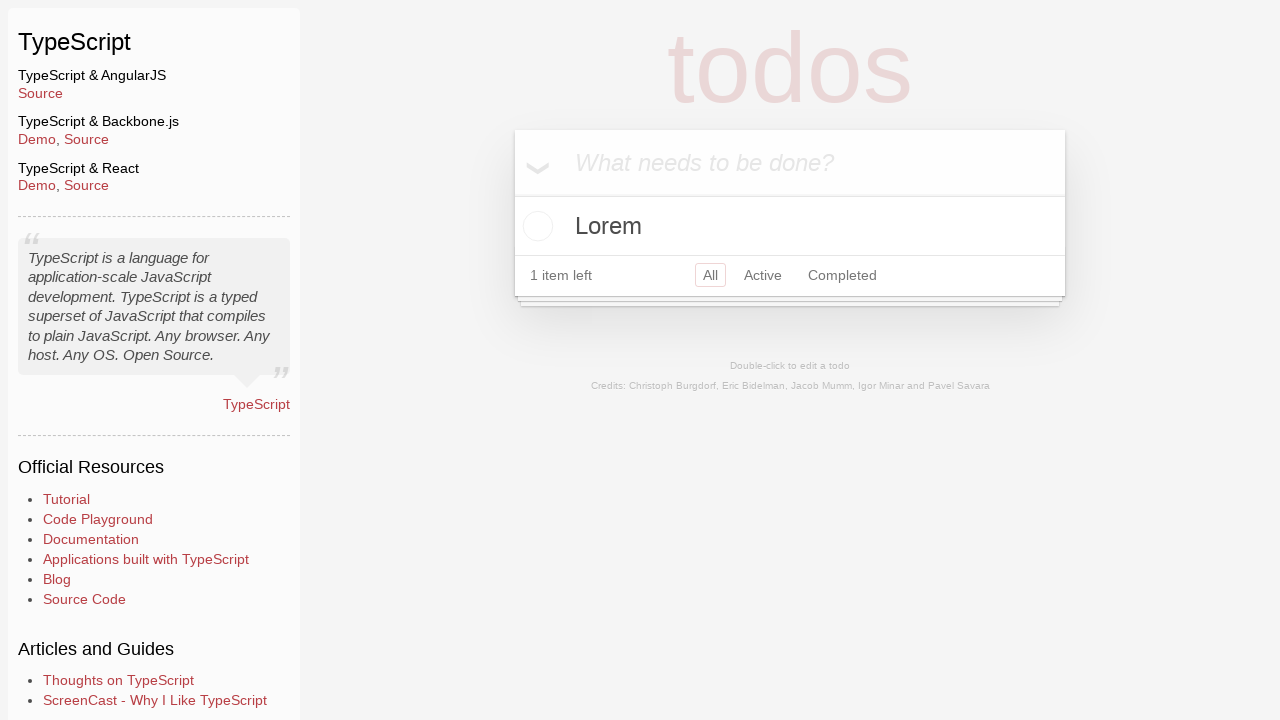

Verified that todo has 'title' key
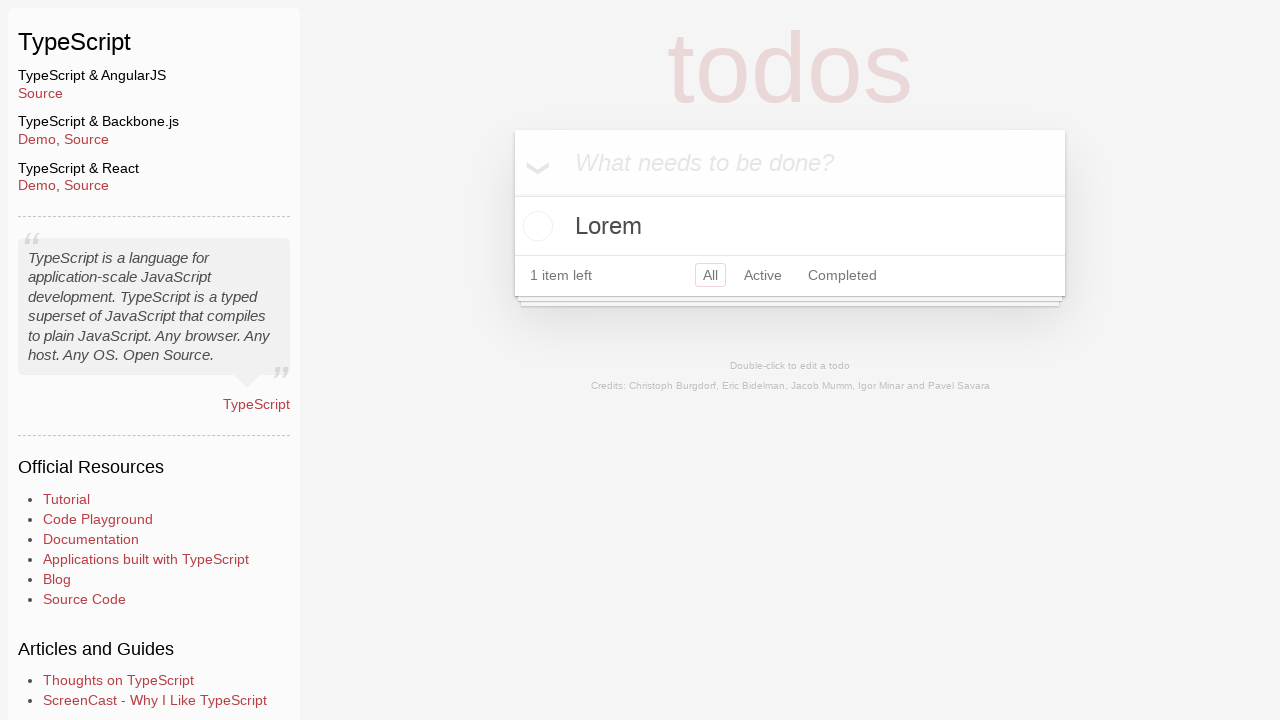

Verified that todo has 'completed' key
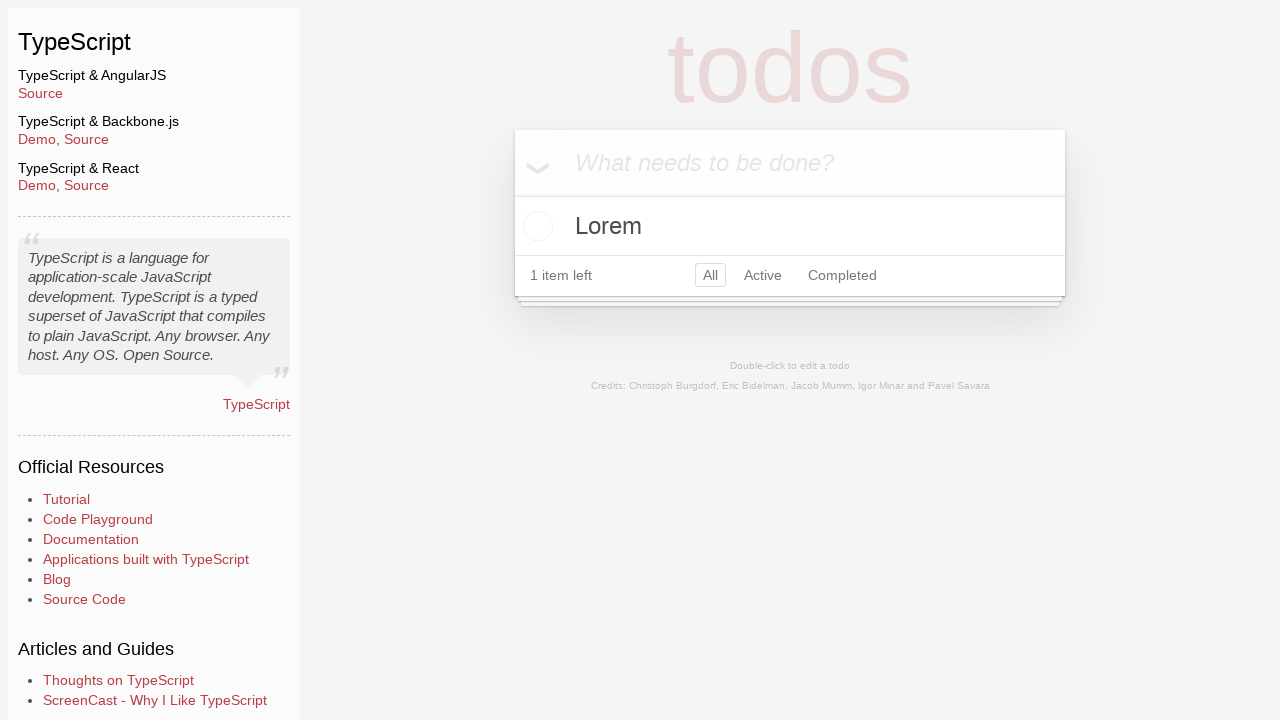

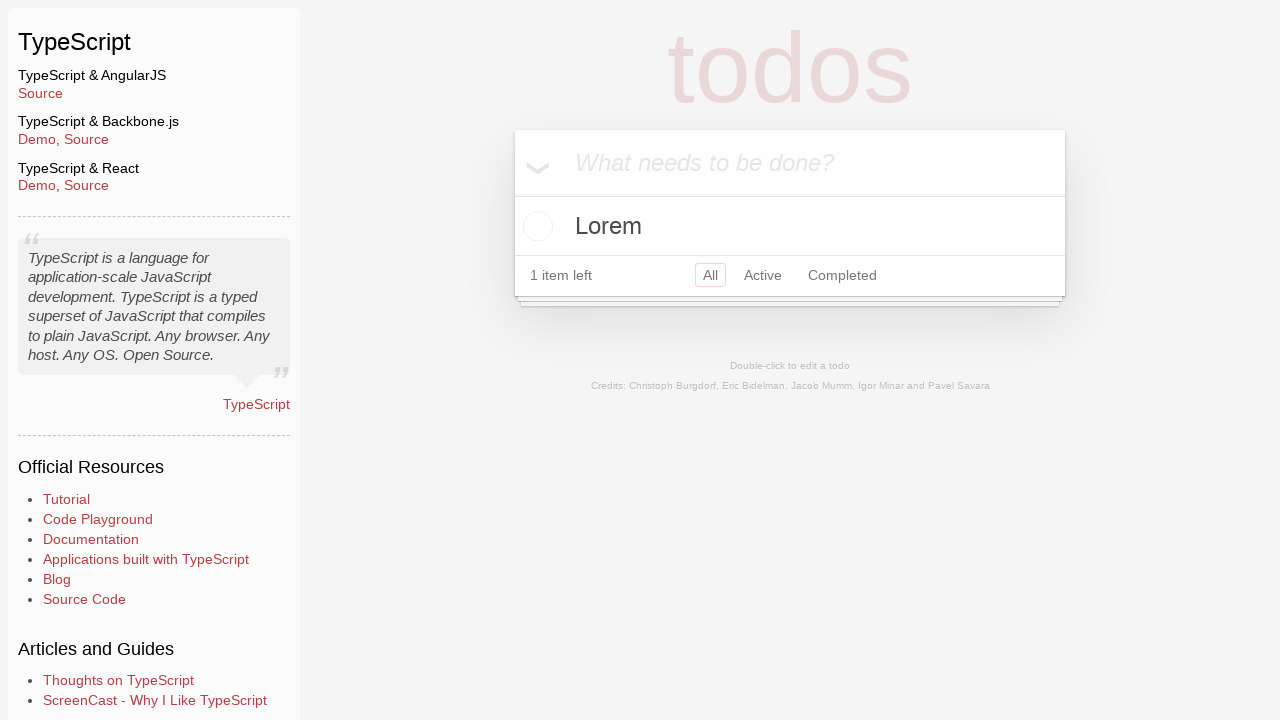